Tests the practice form on DemoQA by clicking submit and validating mobile number field with valid and invalid inputs

Starting URL: https://demoqa.com/automation-practice-form

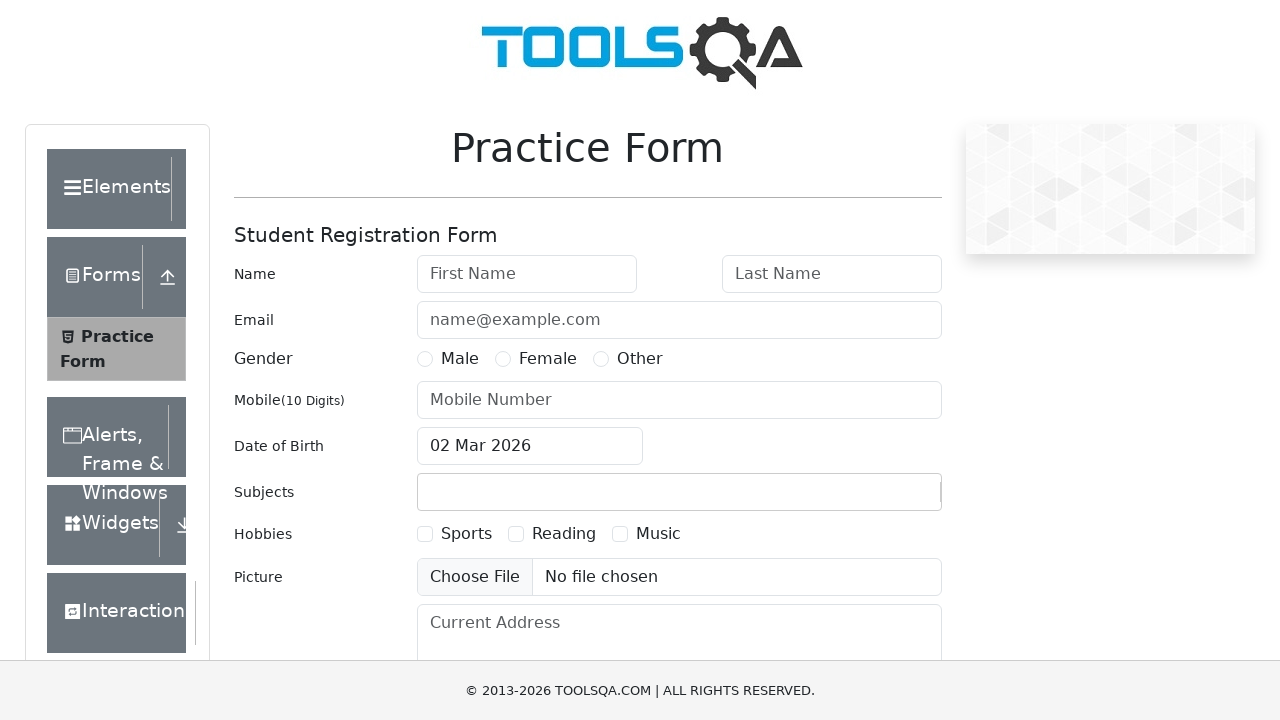

Clicked submit button without filling form at (885, 499) on #submit
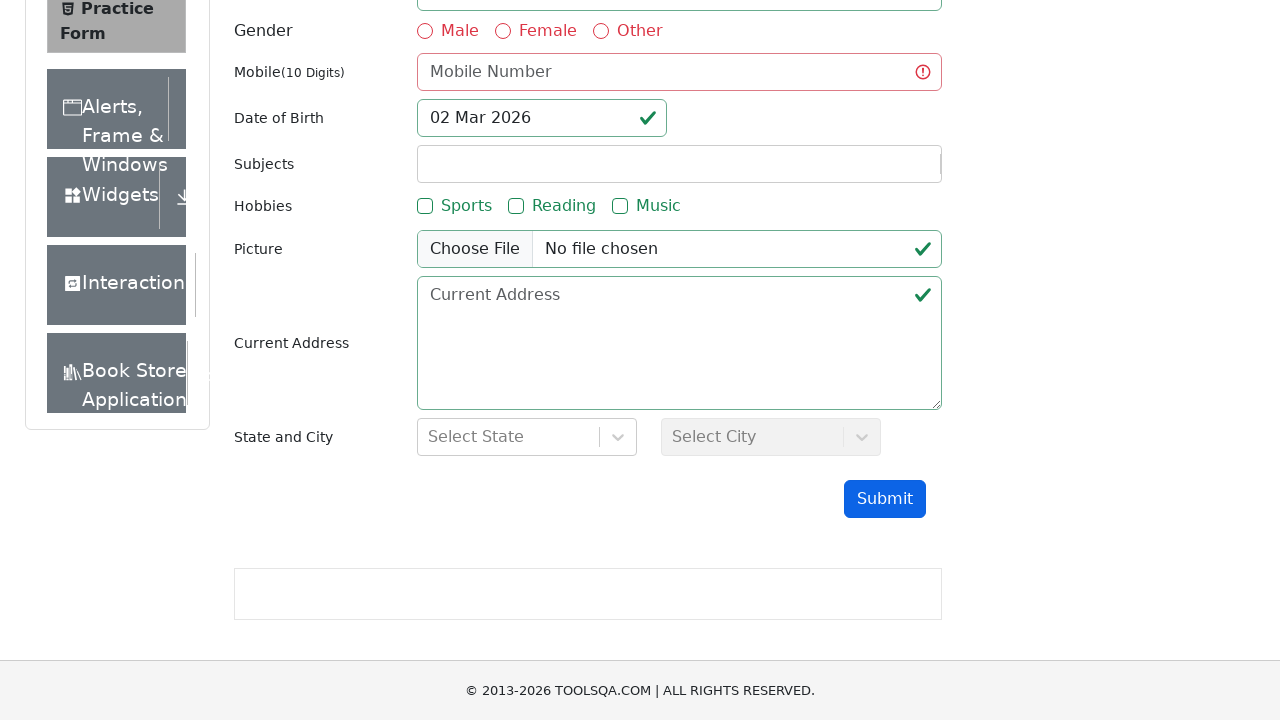

Filled mobile number field with valid number: 1234567890 on #userNumber
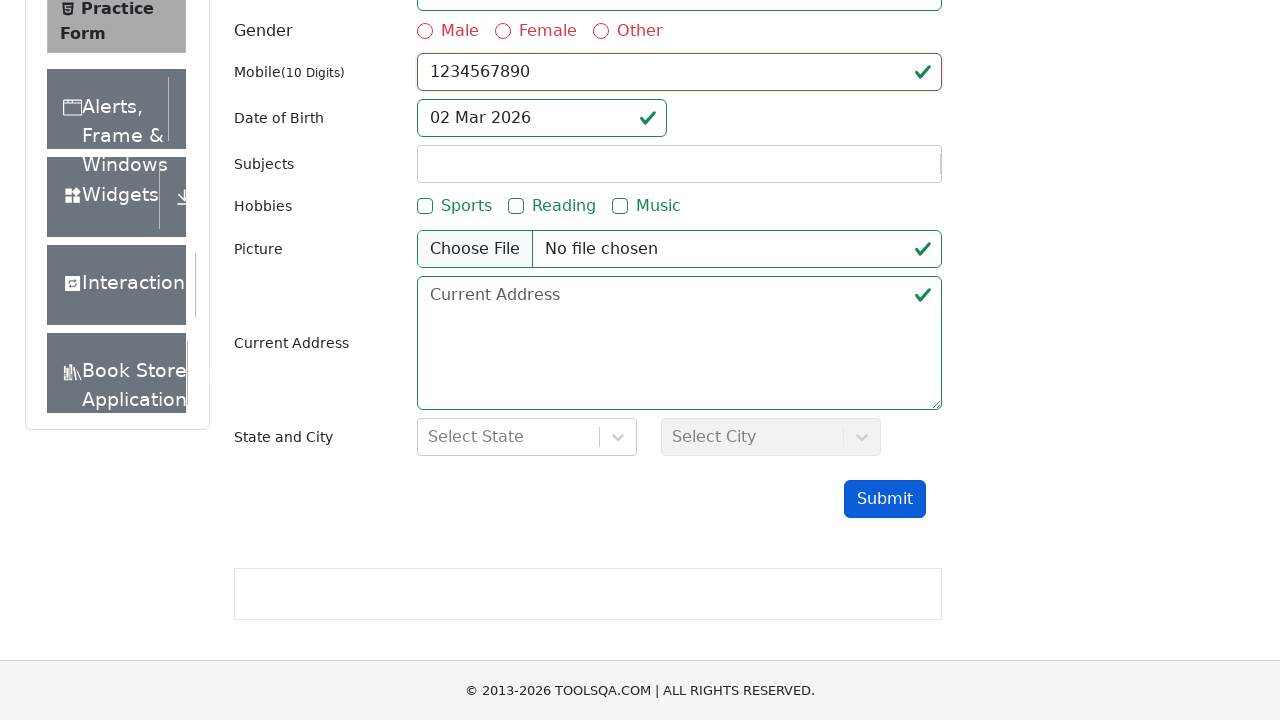

Cleared mobile number field on #userNumber
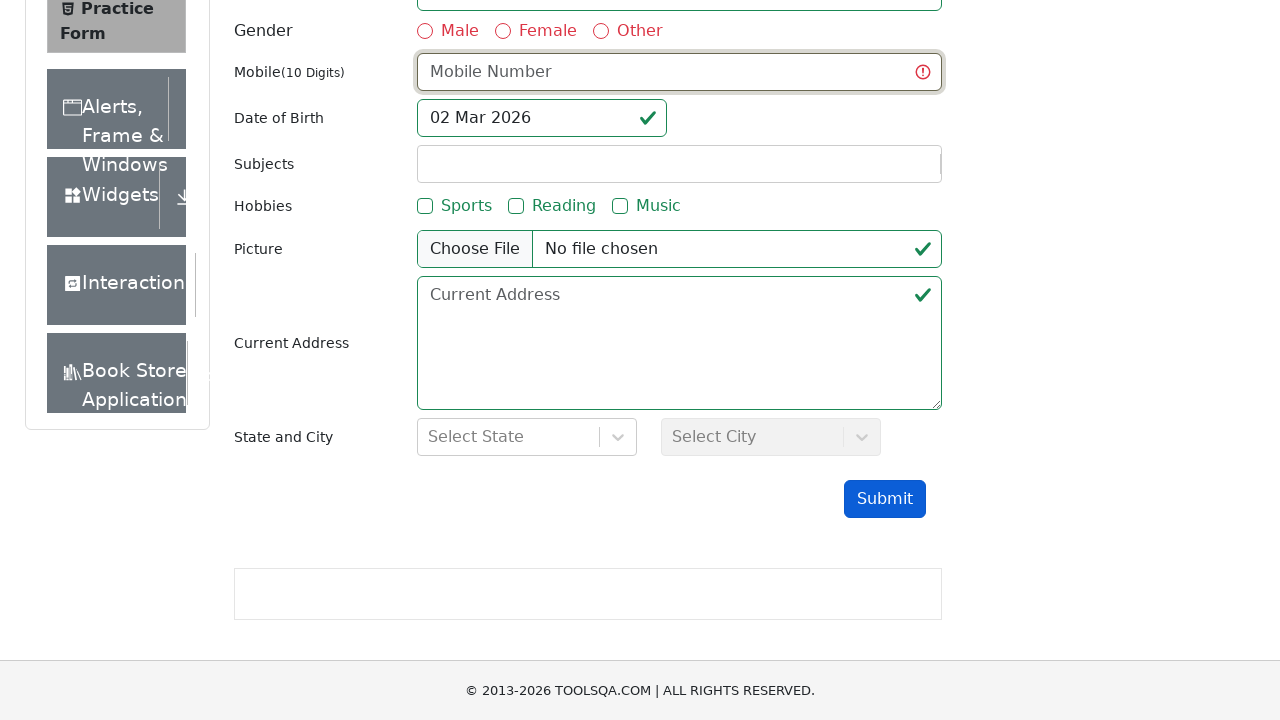

Filled mobile number field with invalid number (too short): 1234567 on #userNumber
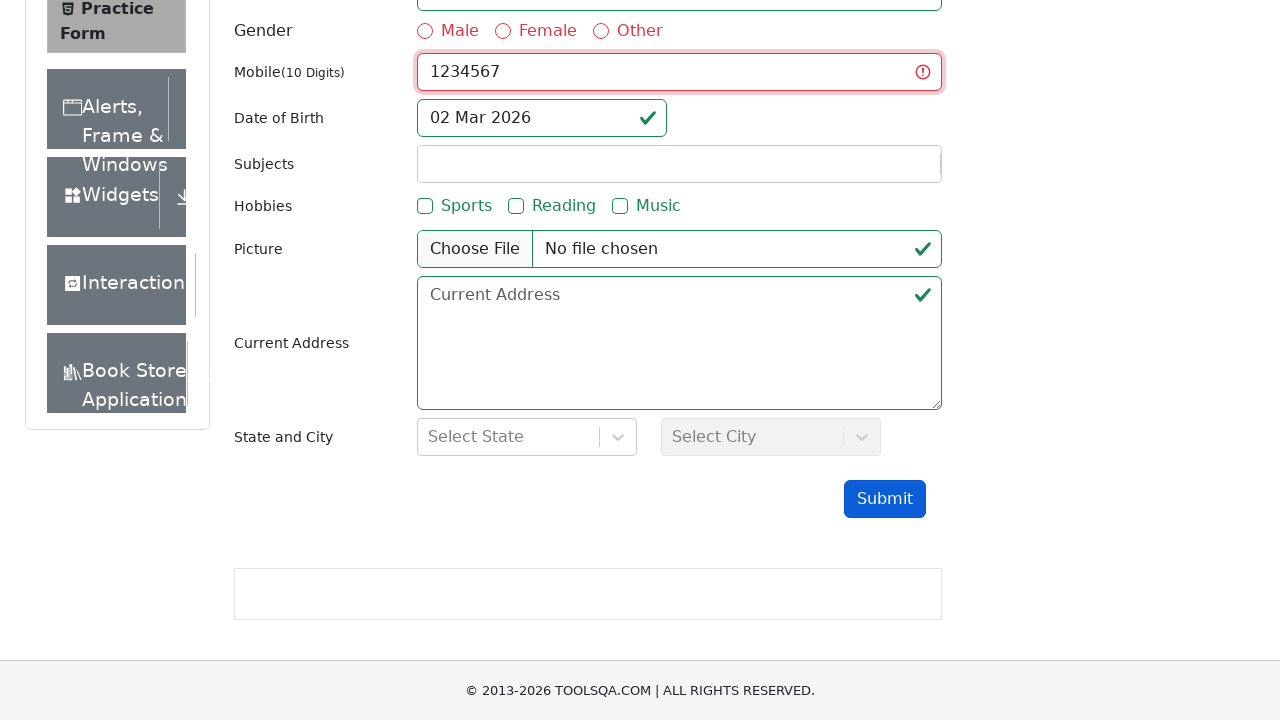

Cleared mobile number field on #userNumber
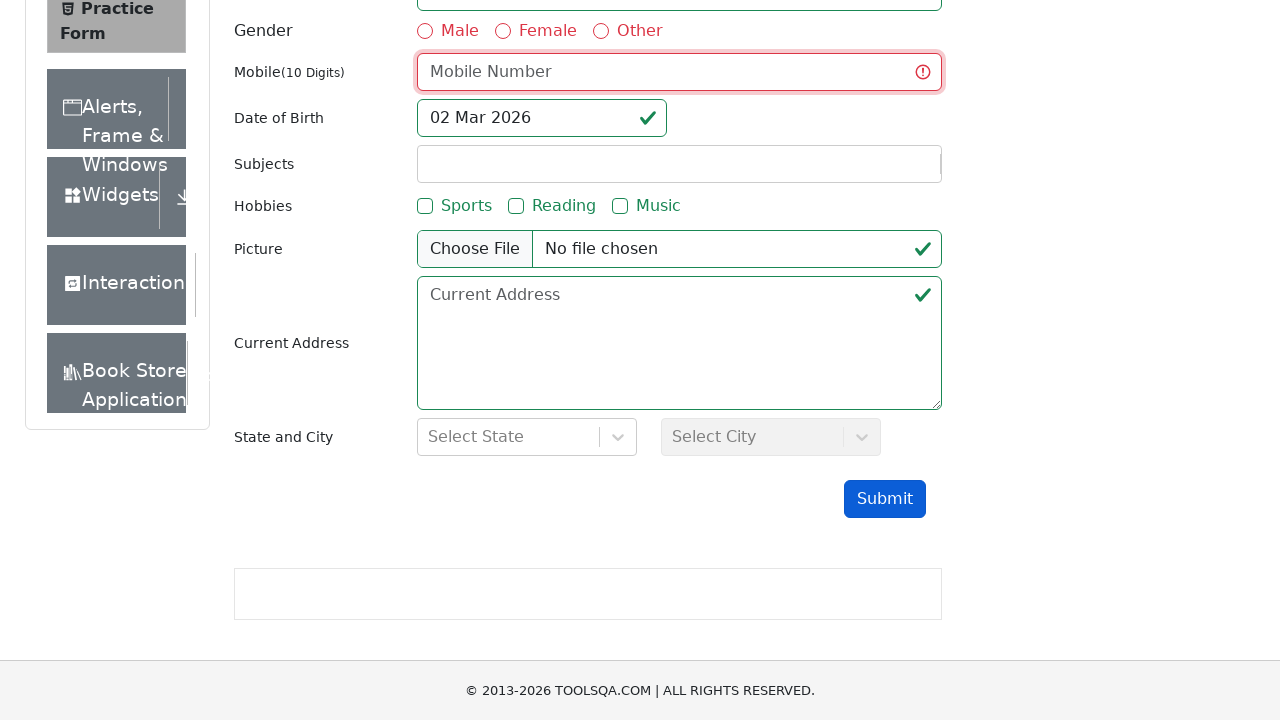

Filled mobile number field with invalid number (alphabetic): abcdefghij on #userNumber
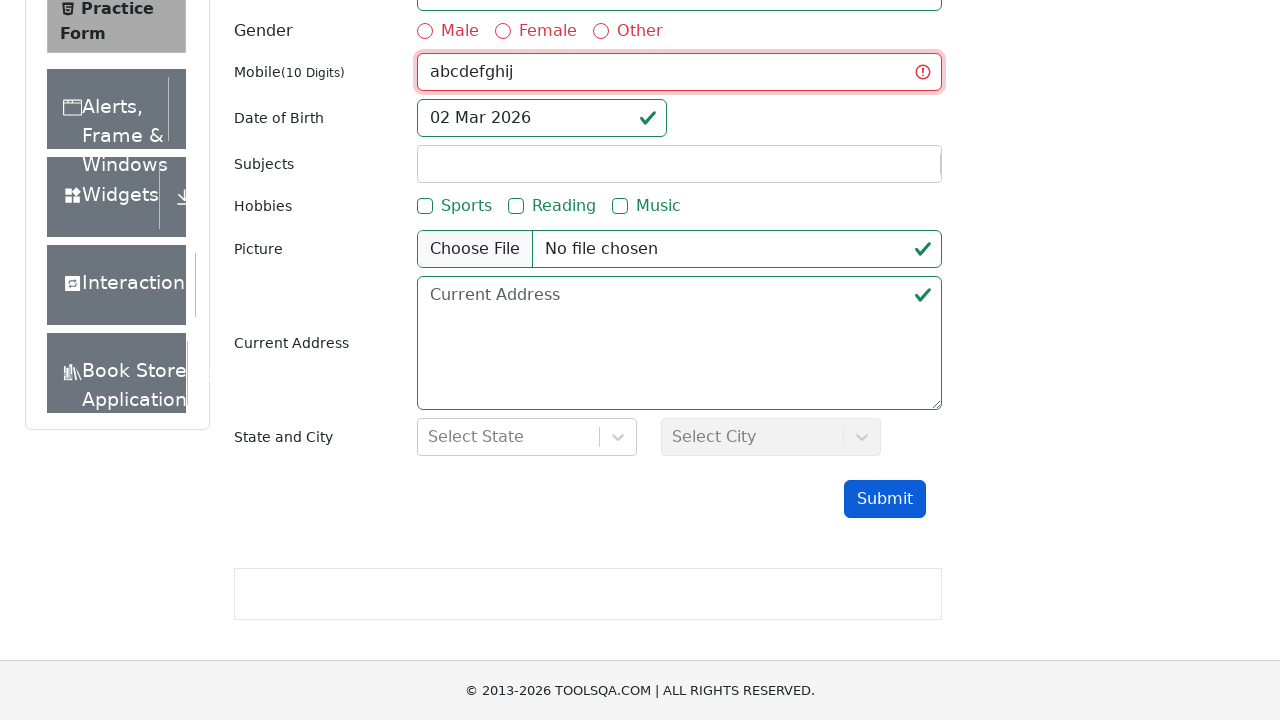

Cleared mobile number field on #userNumber
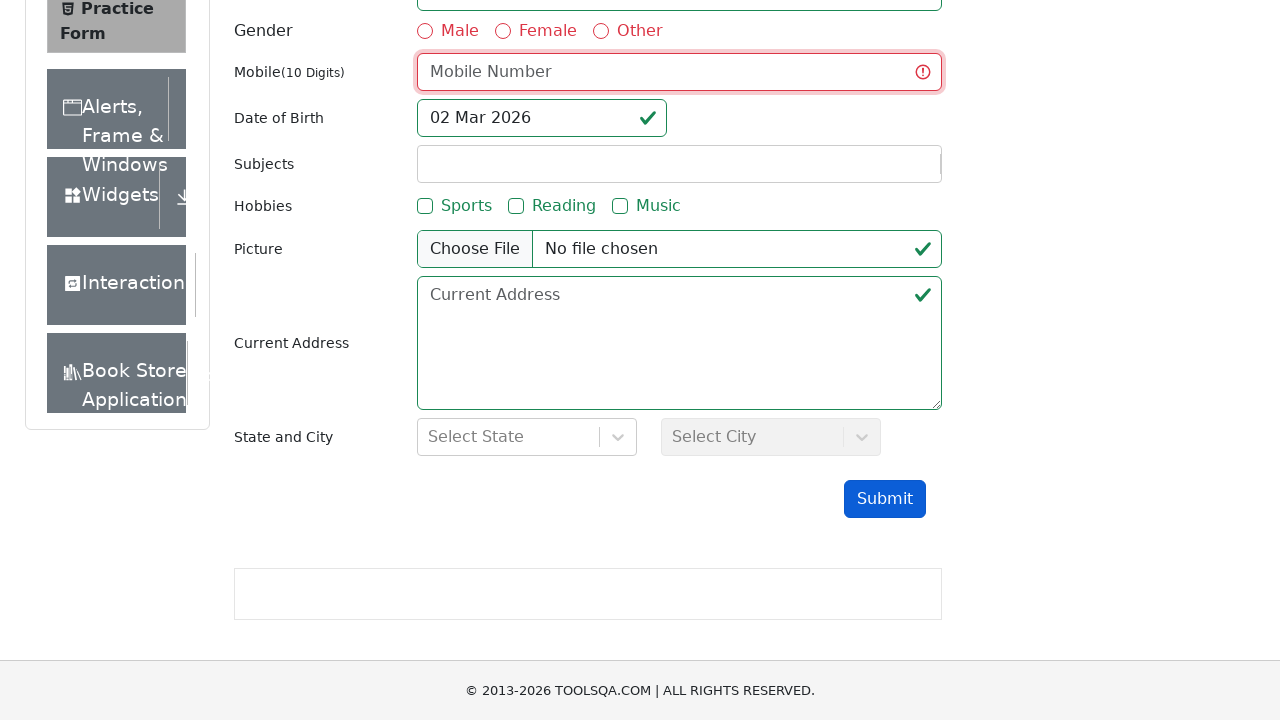

Filled mobile number field with invalid number (mixed alphanumeric): 1a2d4d5g7h on #userNumber
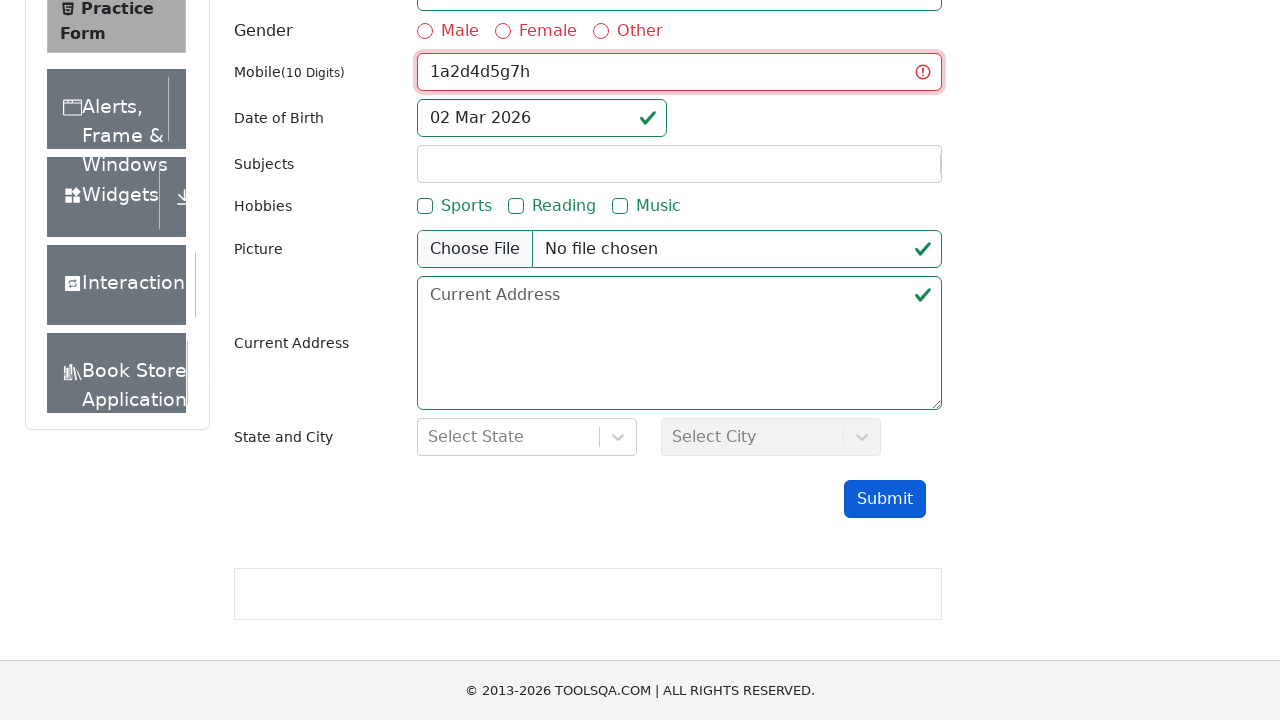

Cleared mobile number field on #userNumber
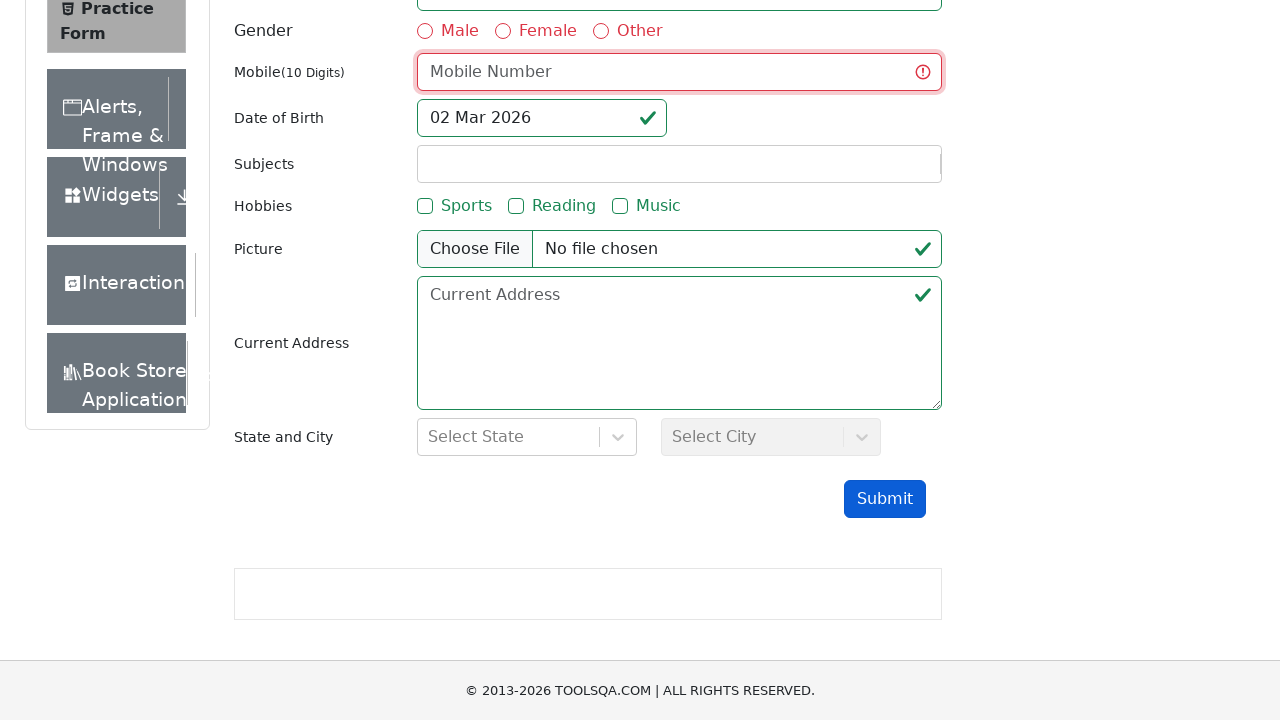

Filled mobile number field with invalid number (letter at end): 123456789a on #userNumber
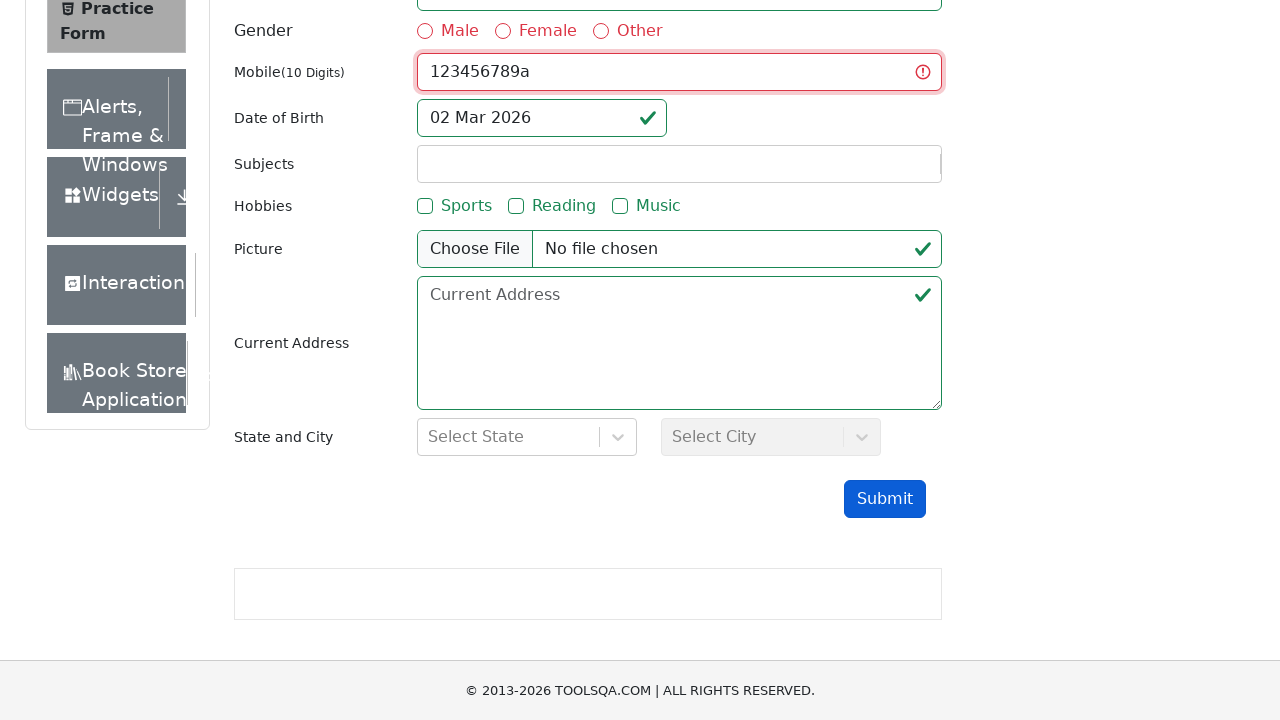

Cleared mobile number field on #userNumber
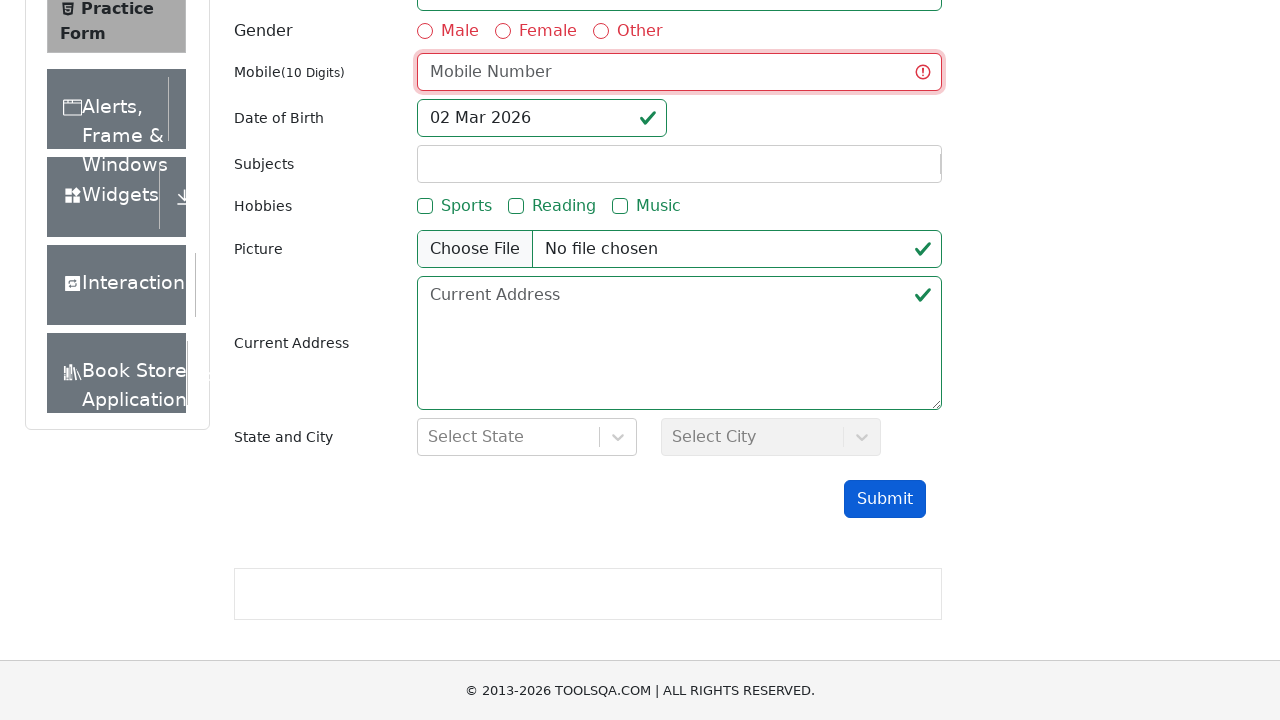

Filled mobile number field with invalid number (special characters): 12345678#! on #userNumber
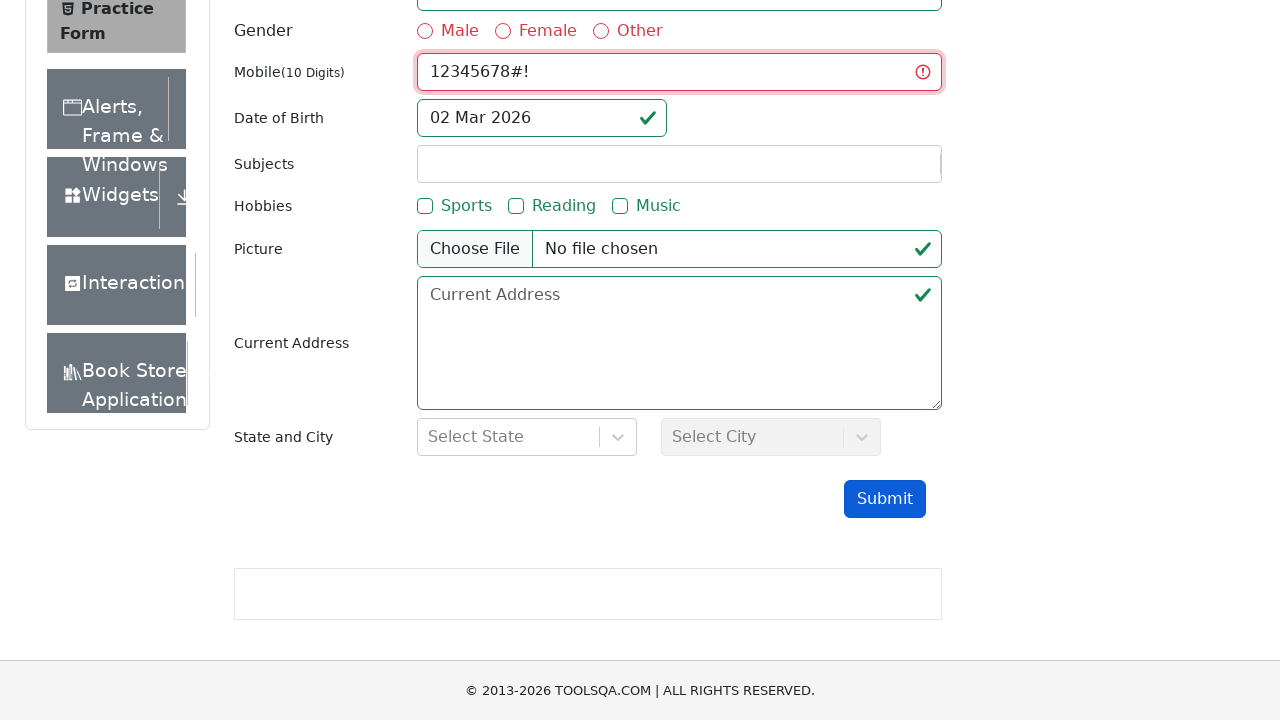

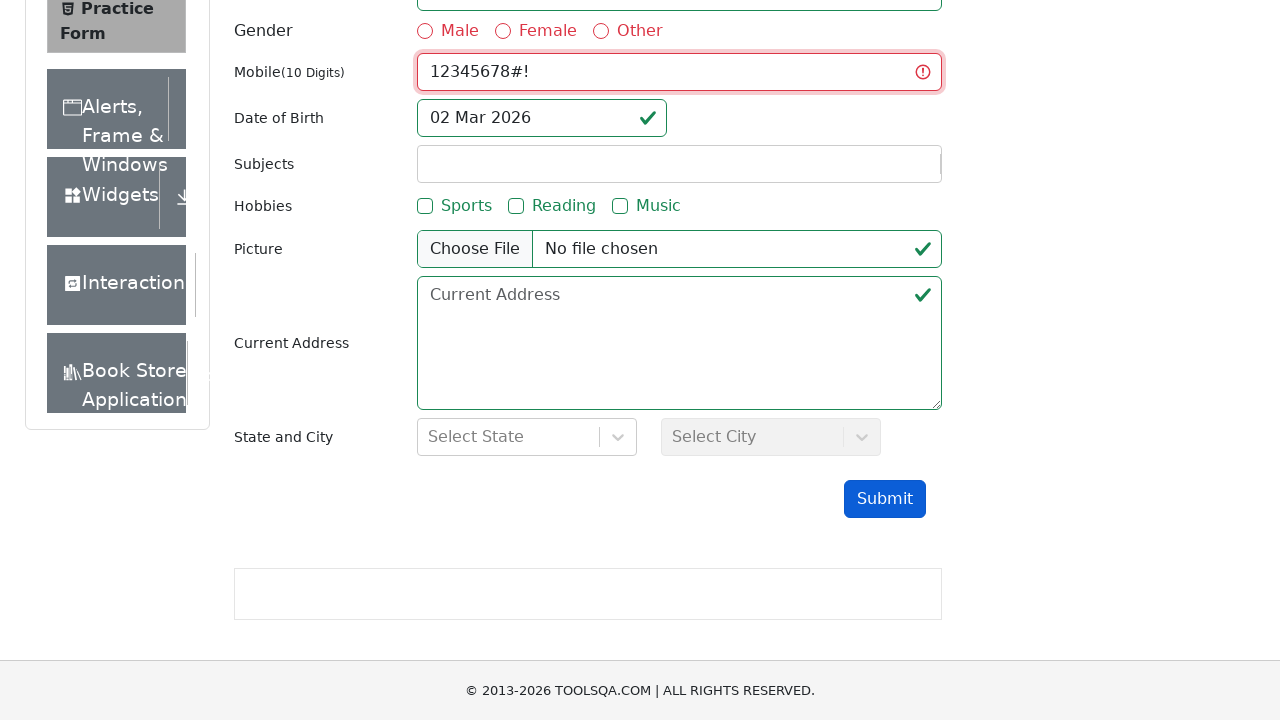